Creates a new paste on Pastebin with bash code and syntax highlighting, then verifies the syntax is highlighted as Bash

Starting URL: https://pastebin.com

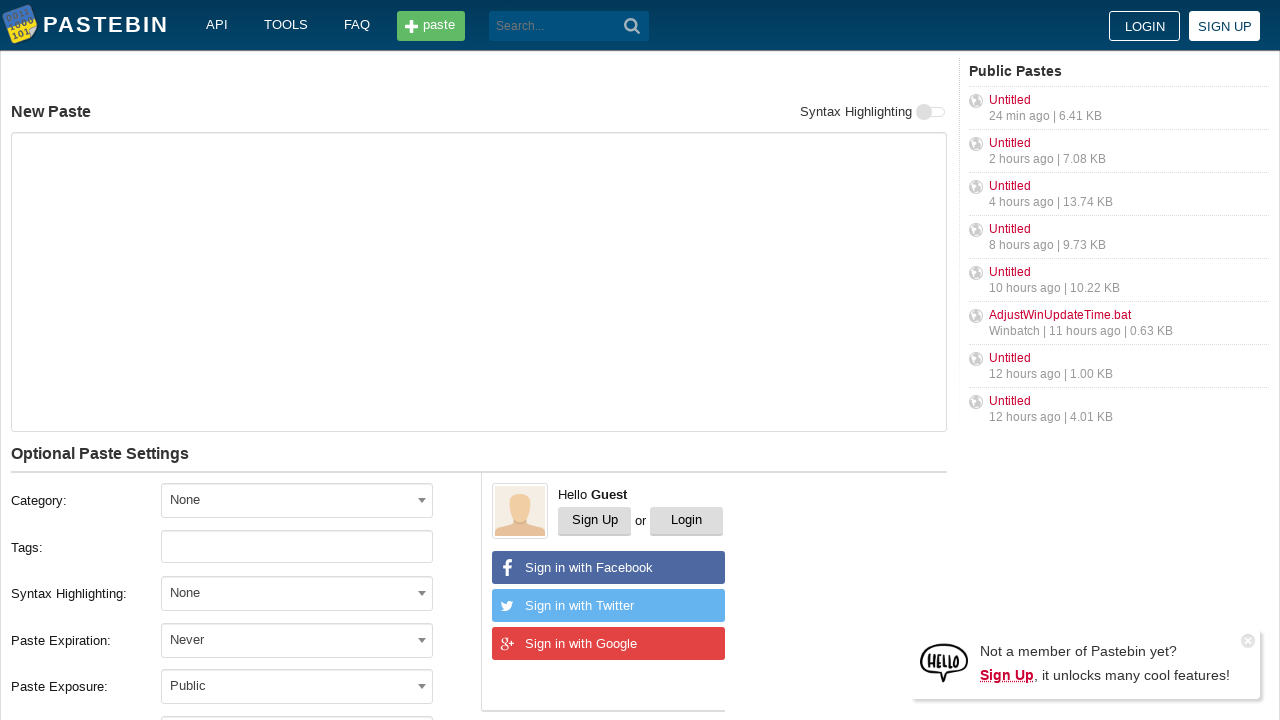

Filled paste text area with bash commands on #postform-text
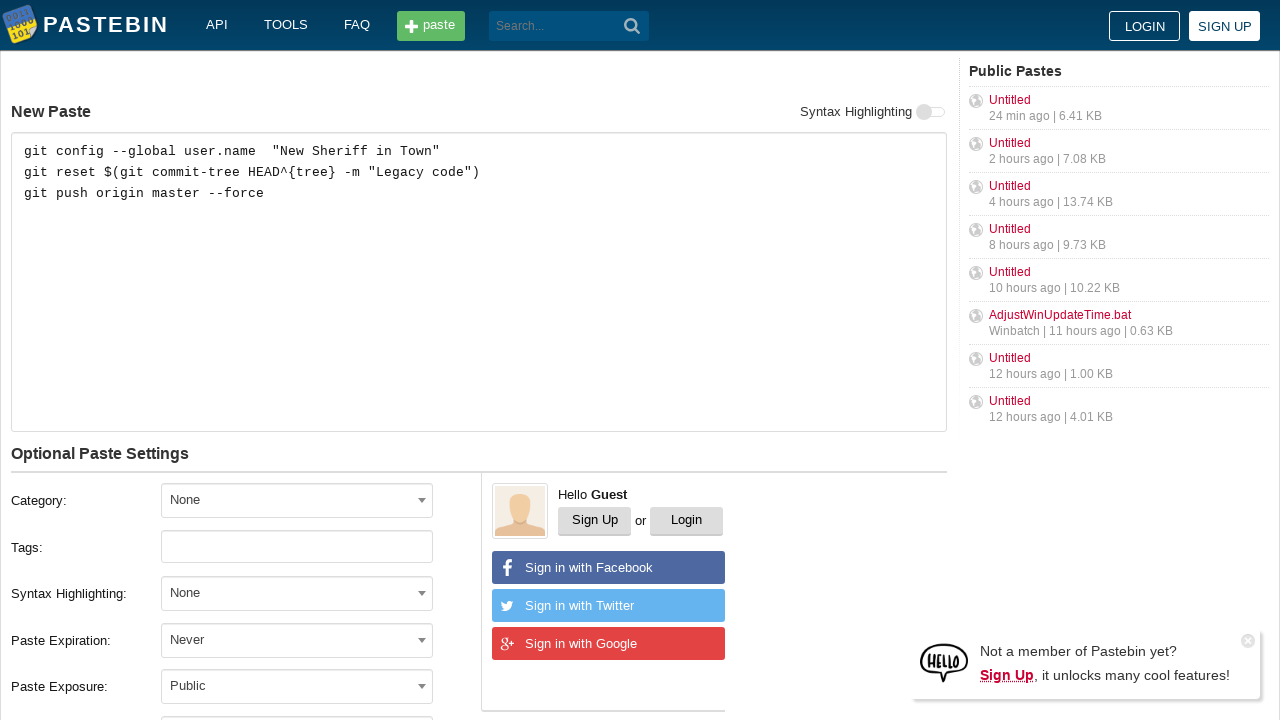

Clicked syntax highlighting dropdown at (297, 593) on #select2-postform-format-container
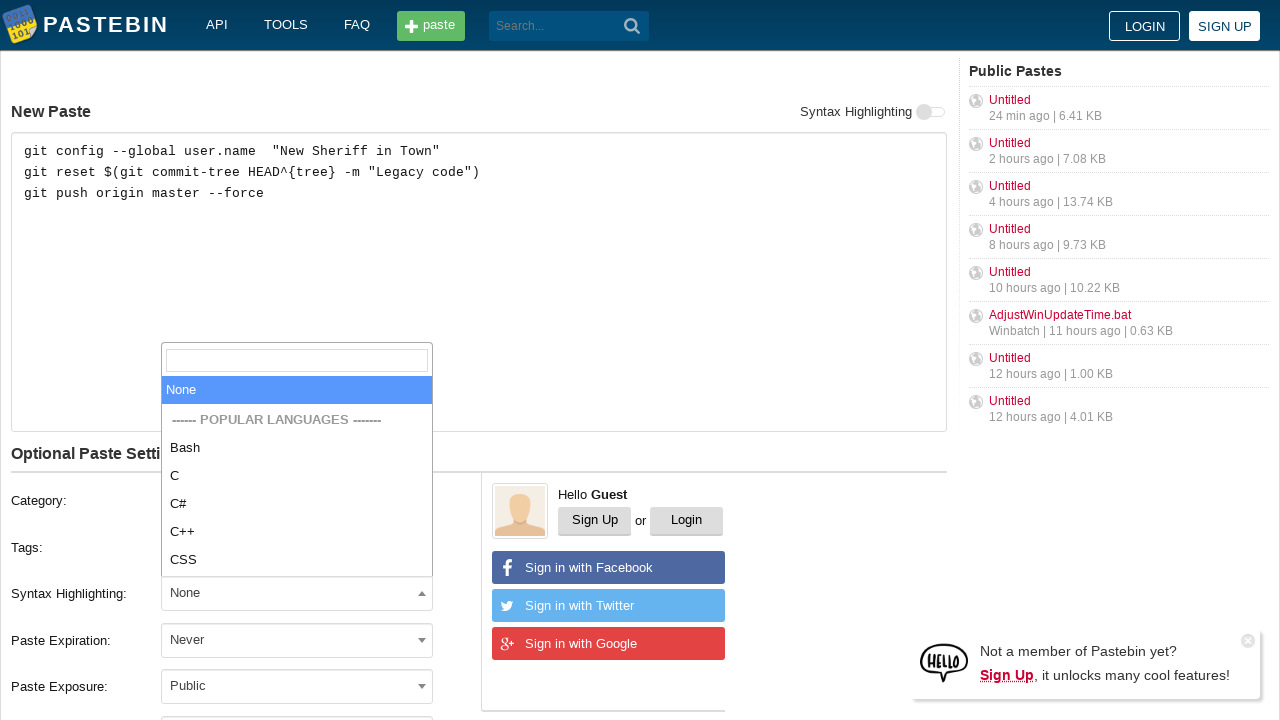

Typed 'Bash' in syntax highlighting search field on .select2-search__field
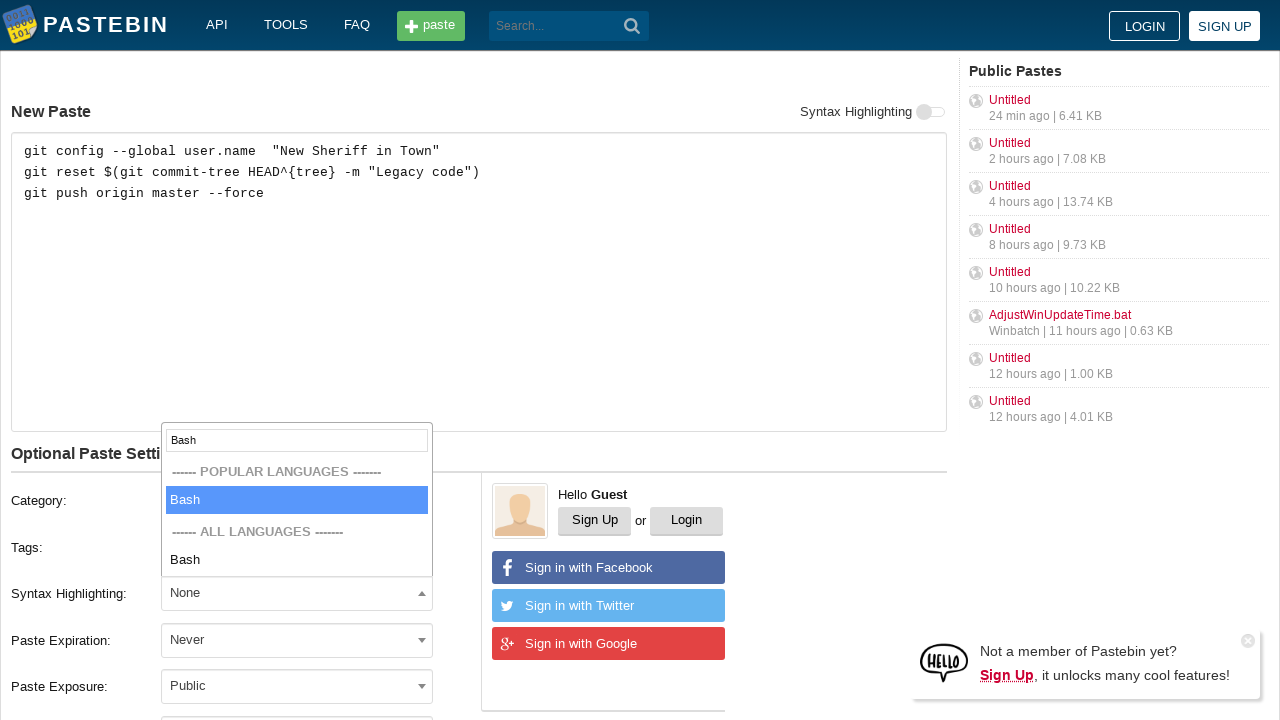

Selected Bash as syntax highlighting option at (297, 486) on li.select2-results__option:has-text('Bash')
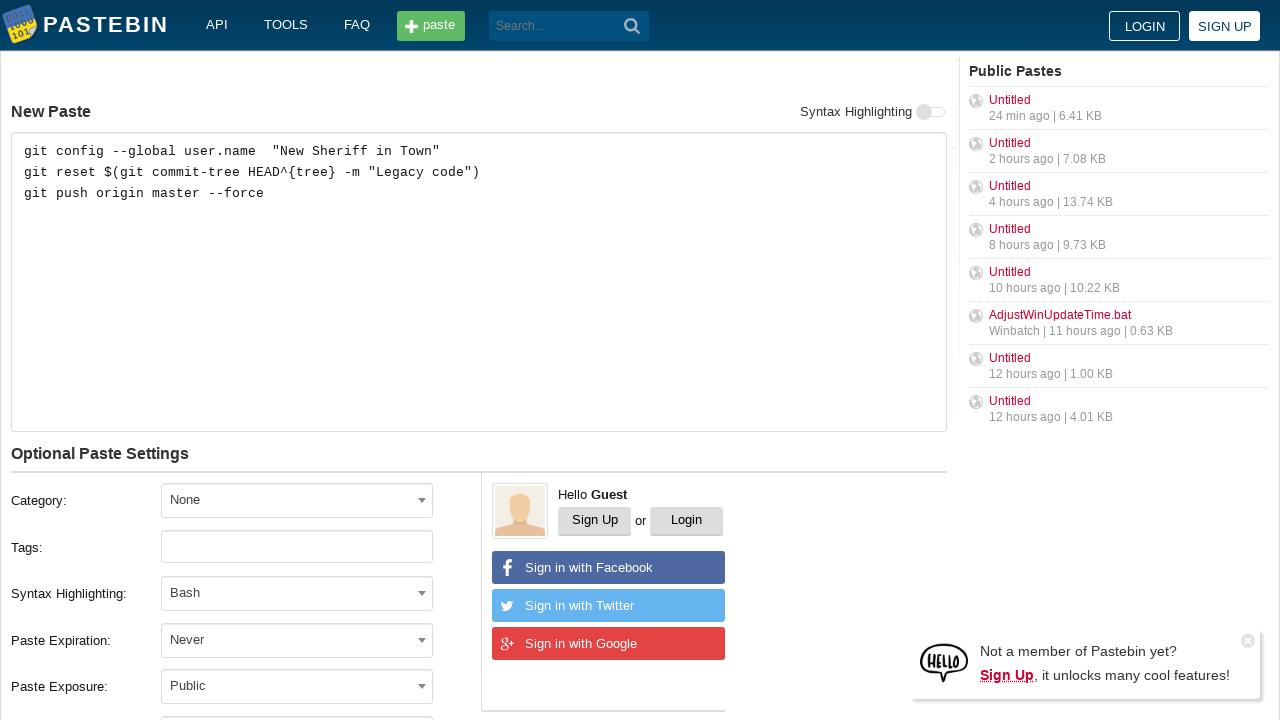

Clicked paste expiration dropdown at (297, 640) on #select2-postform-expiration-container
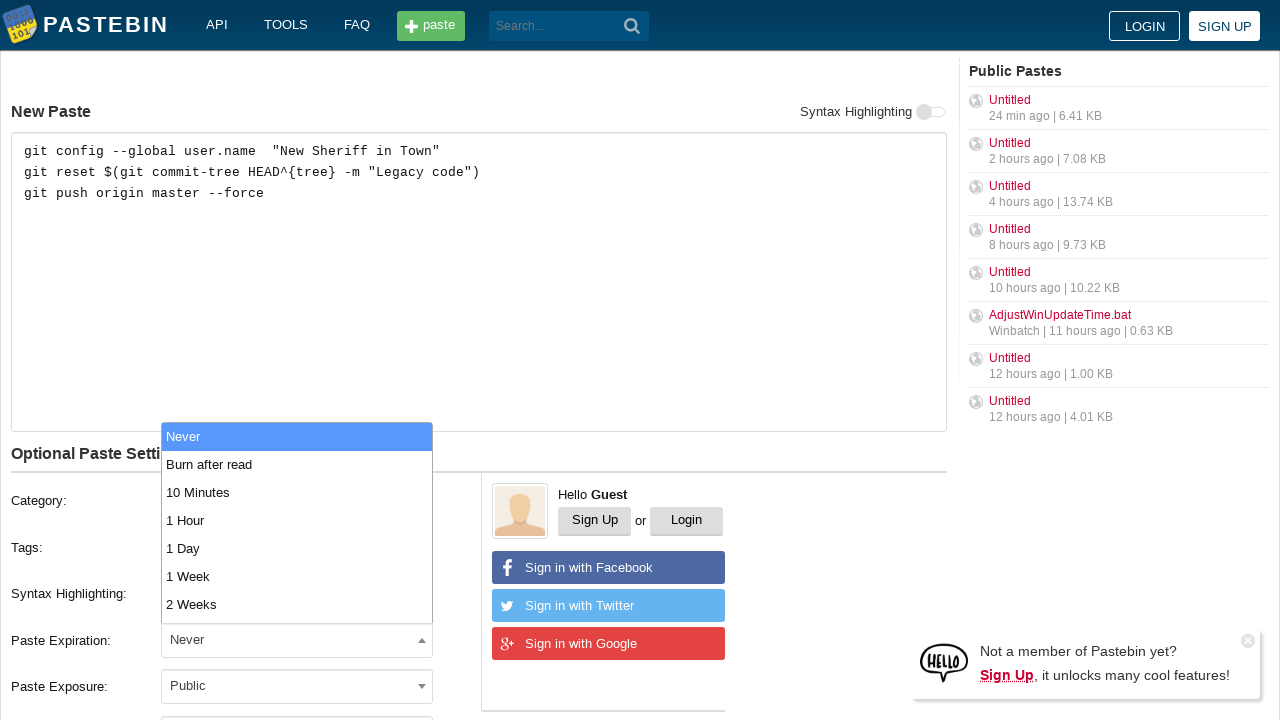

Selected 10 Minutes as paste expiration time at (297, 492) on li.select2-results__option:has-text('10 Minutes')
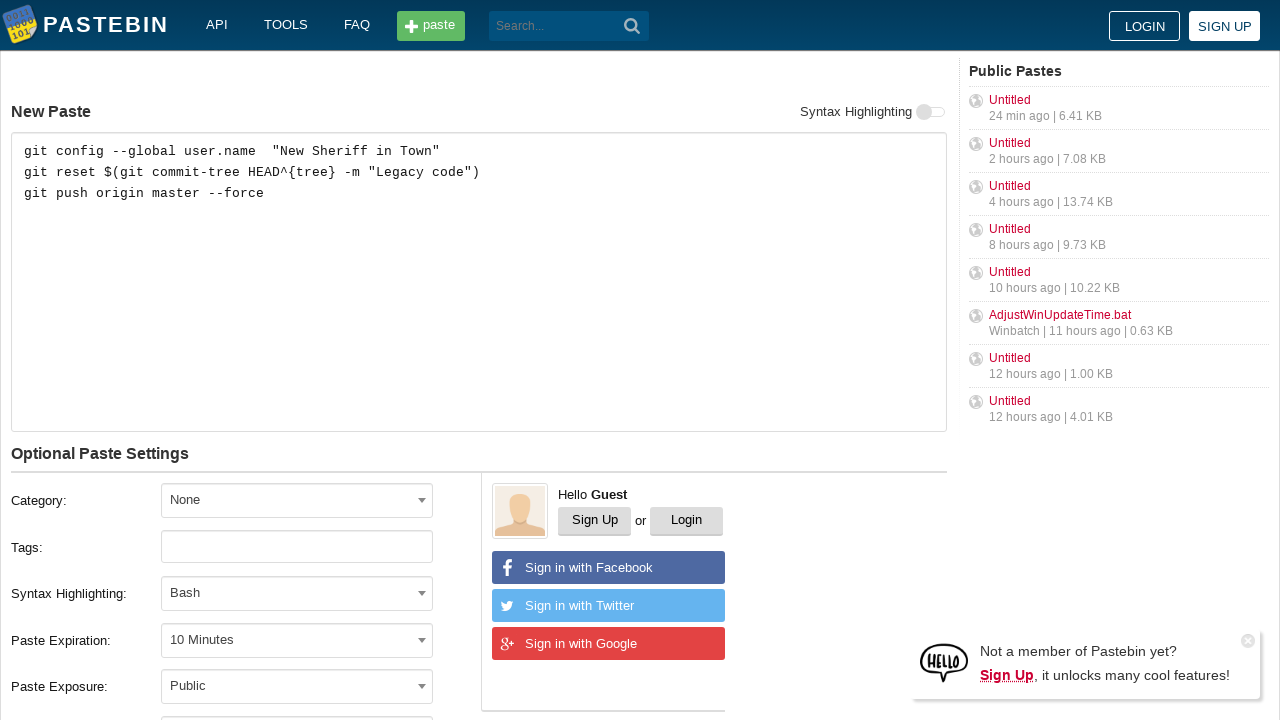

Filled paste title field on #postform-name
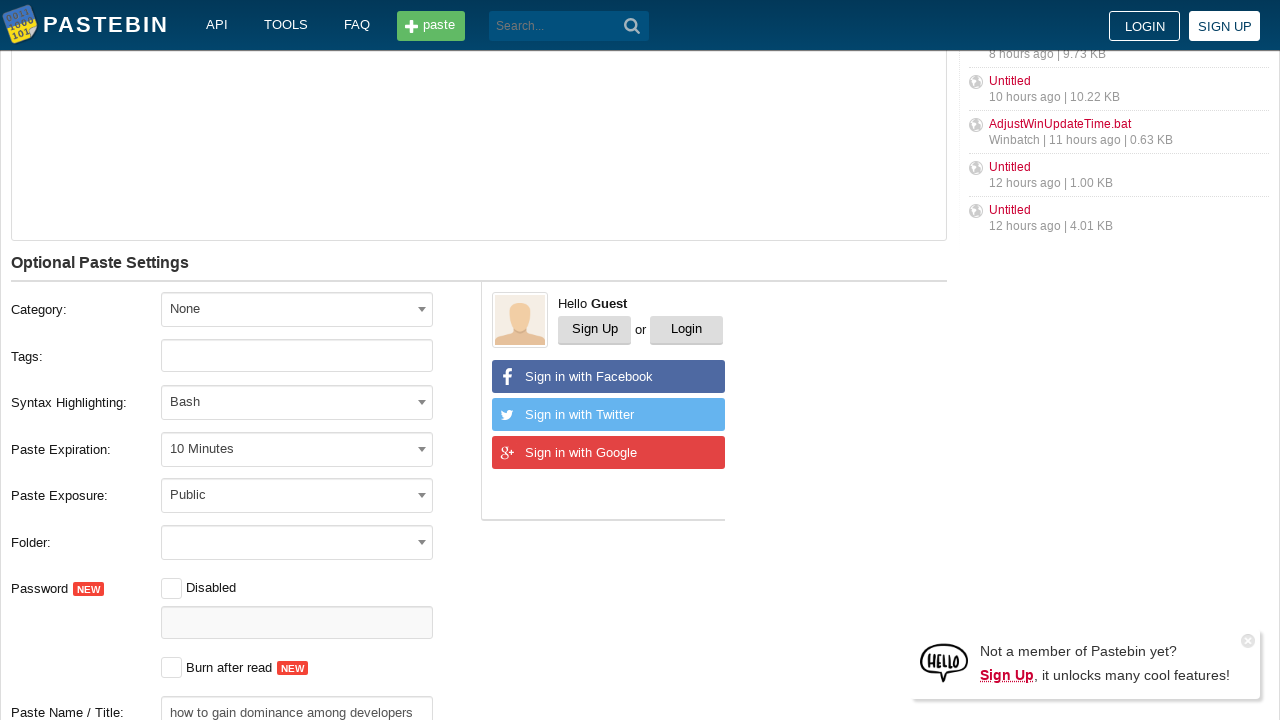

Clicked create new paste button at (632, 26) on button[type='submit']
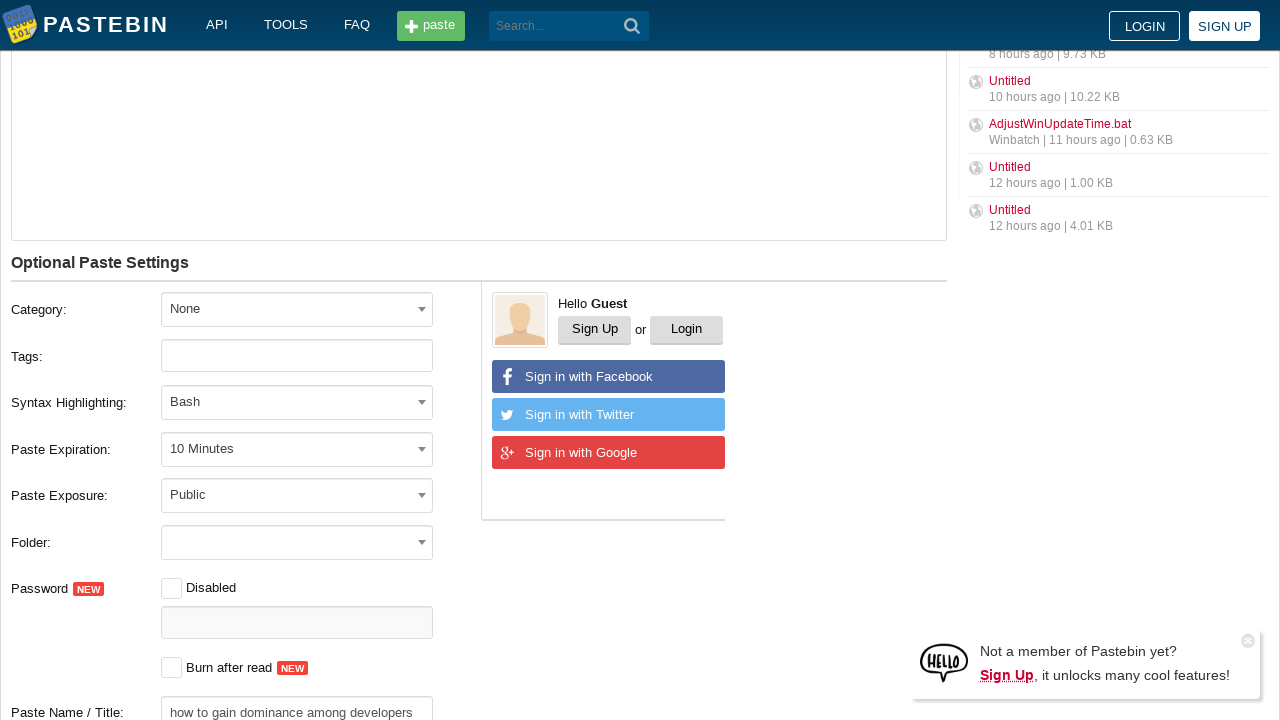

Paste page loaded with syntax highlighted bash code
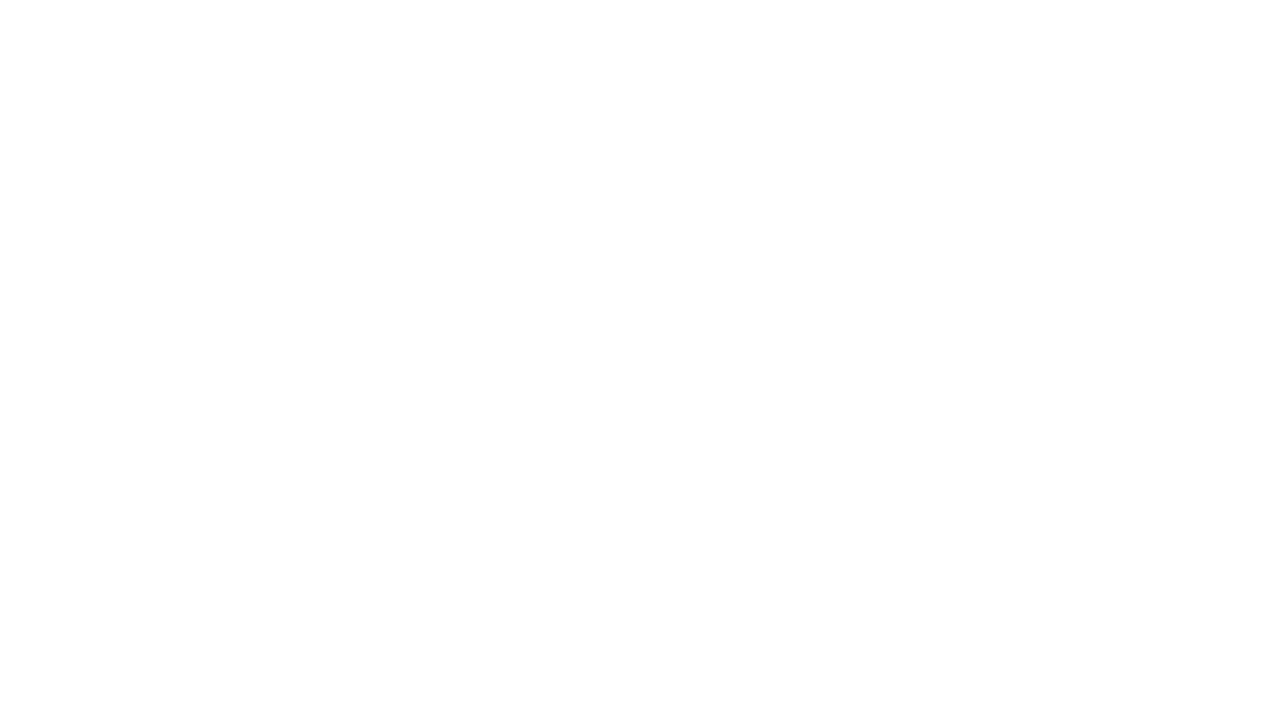

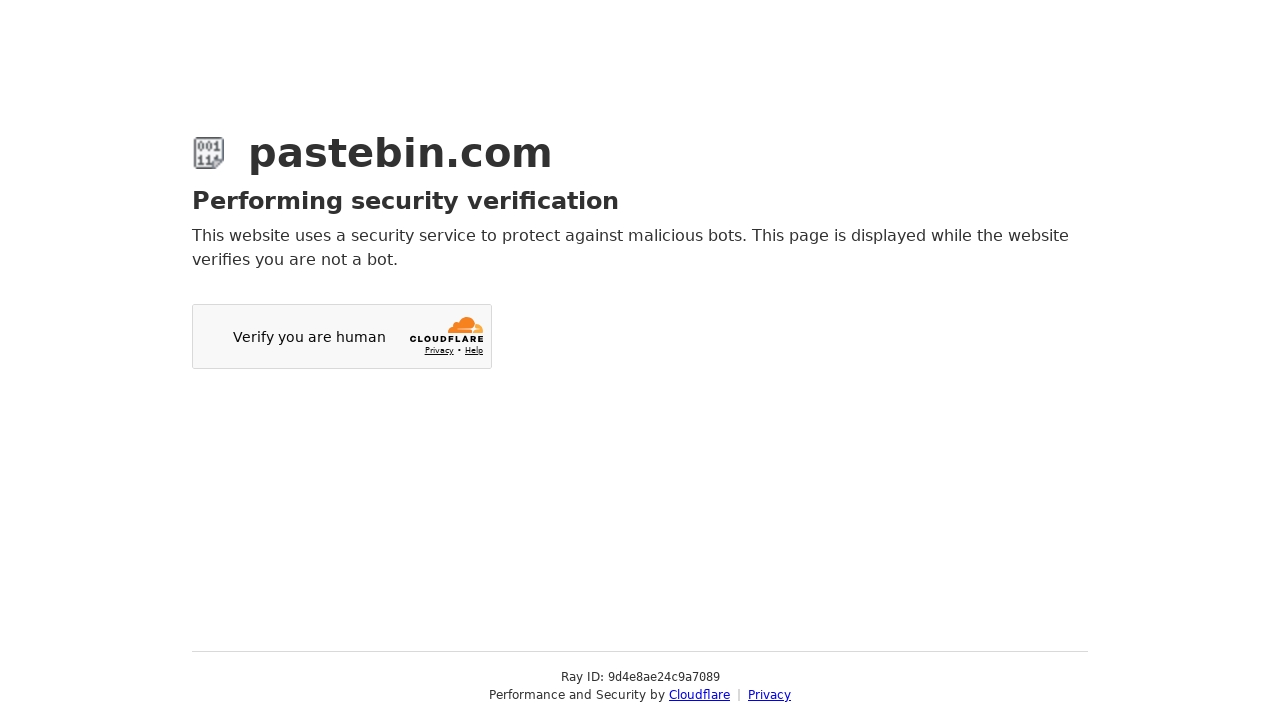